Tests adding and removing dynamic elements on a page by clicking buttons and verifying element count

Starting URL: https://the-internet.herokuapp.com/add_remove_elements/

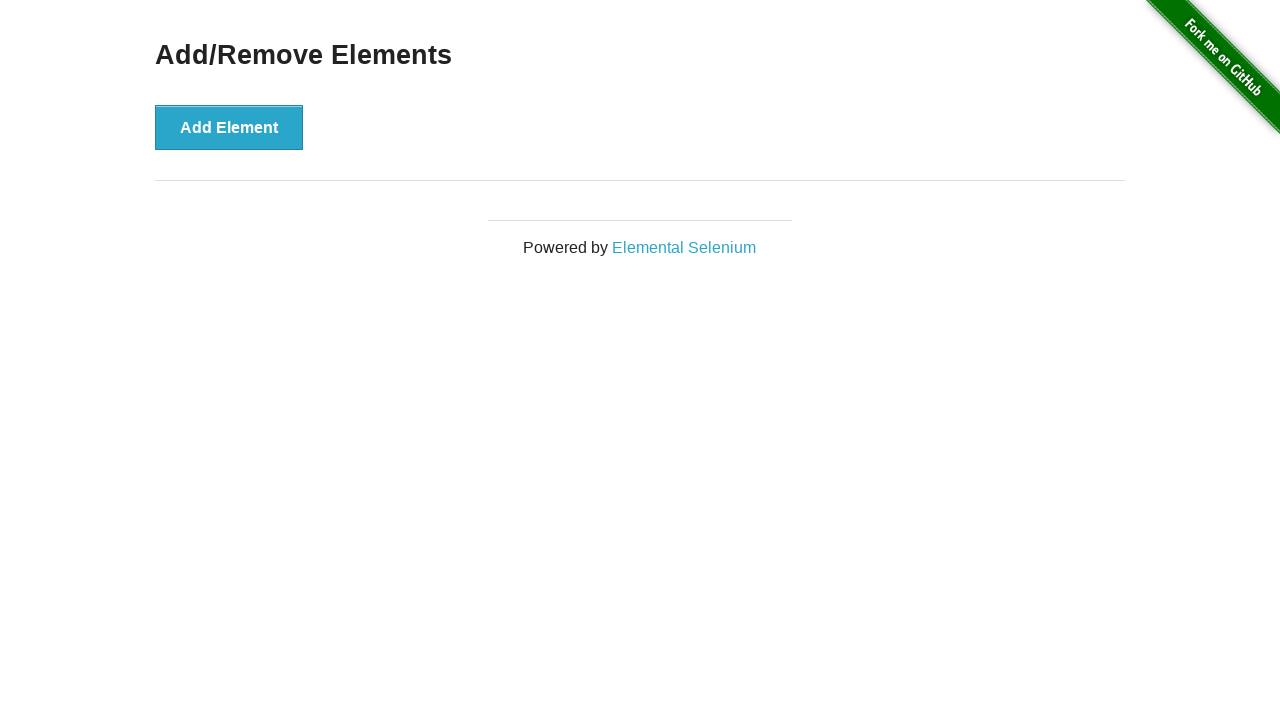

Queried for delete buttons - verified none exist initially
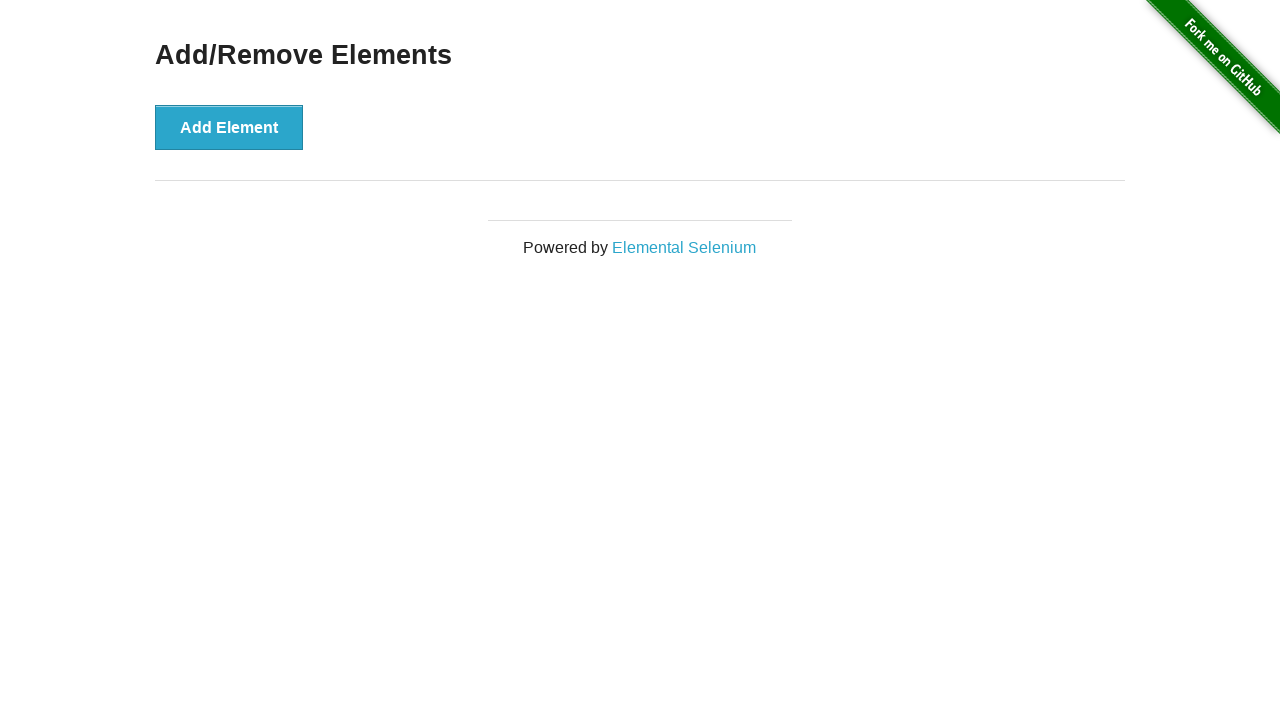

Assertion passed: no delete buttons found on page load
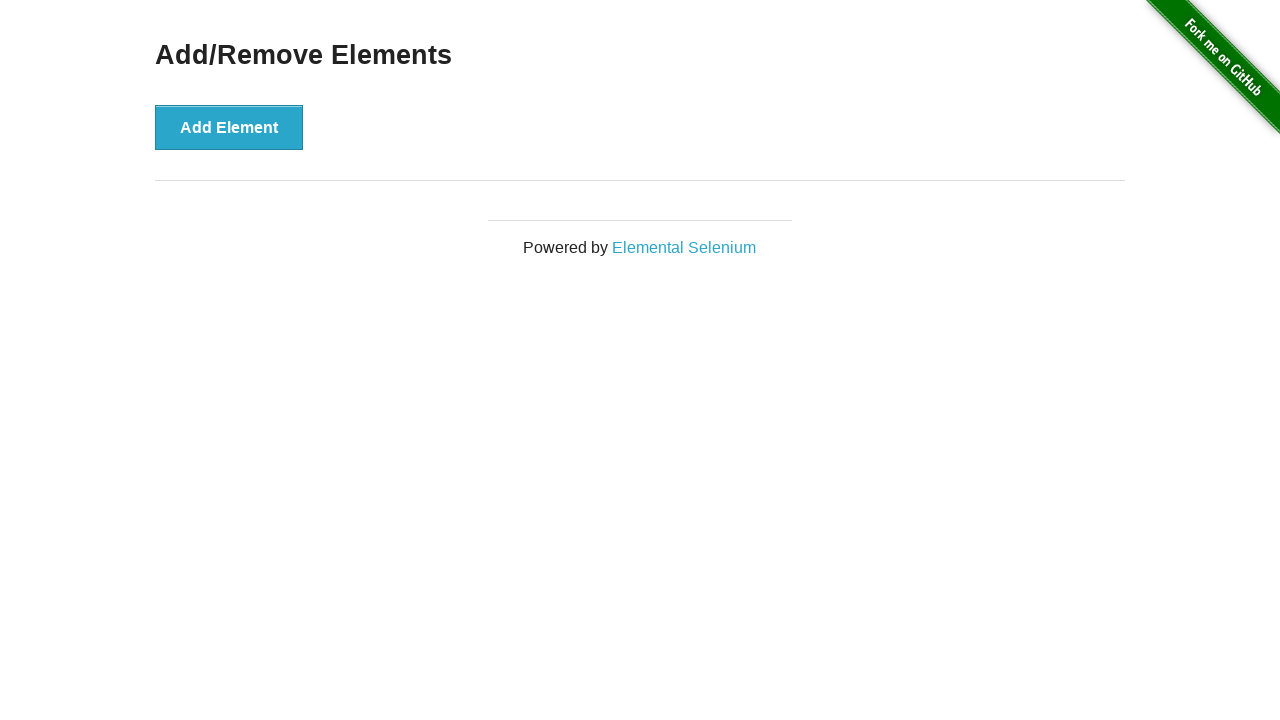

Clicked add button - first element added at (229, 127) on xpath=//div[@class='example']/button
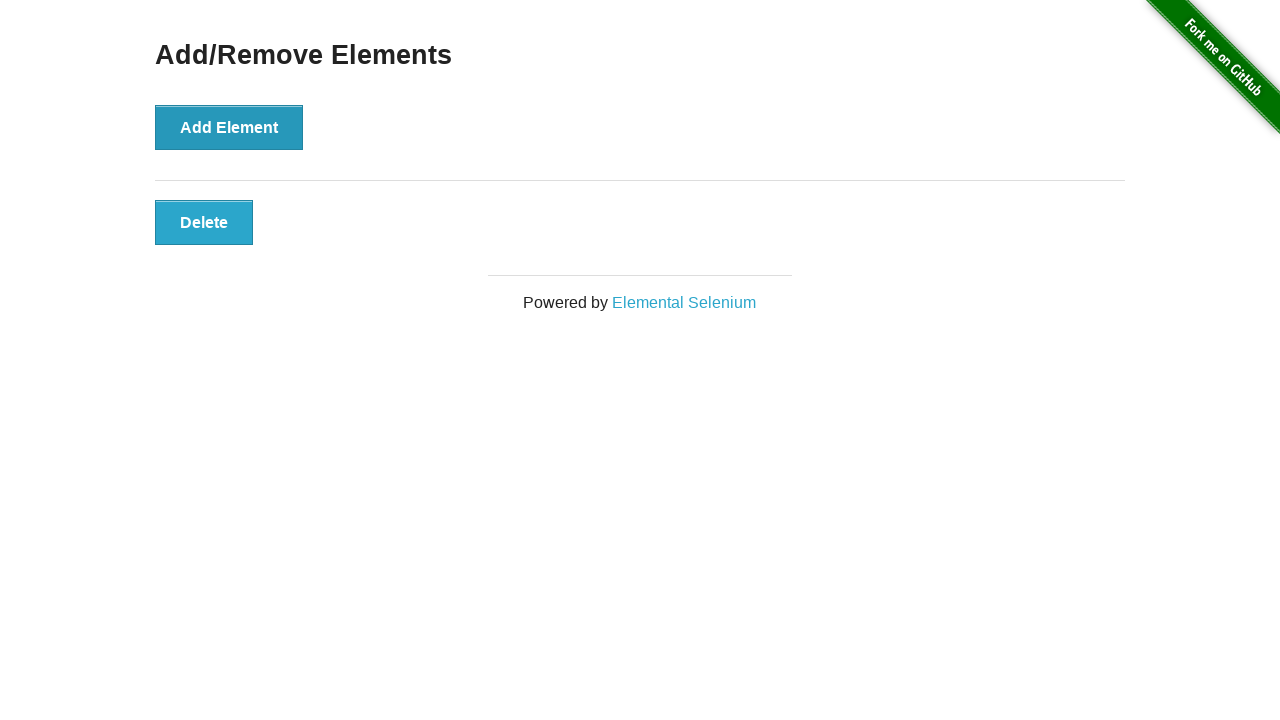

Clicked add button - second element added at (229, 127) on xpath=//div[@class='example']/button
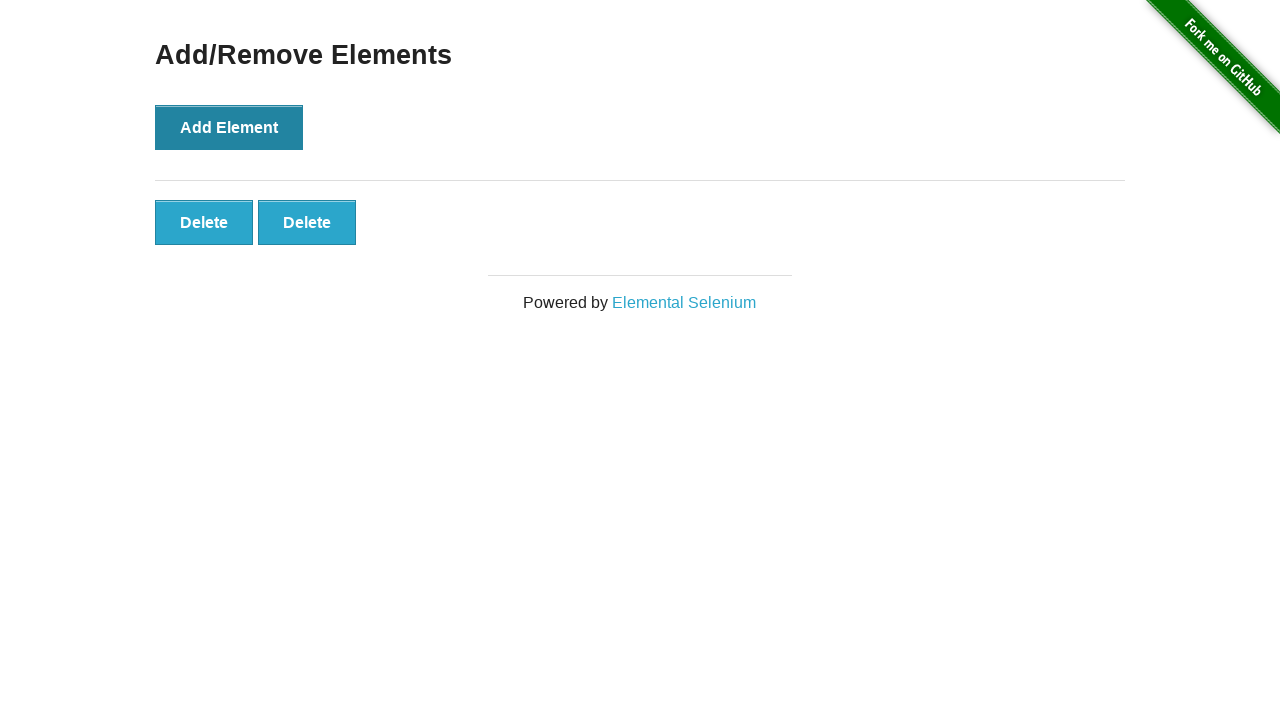

Queried for delete buttons after adding 2 elements
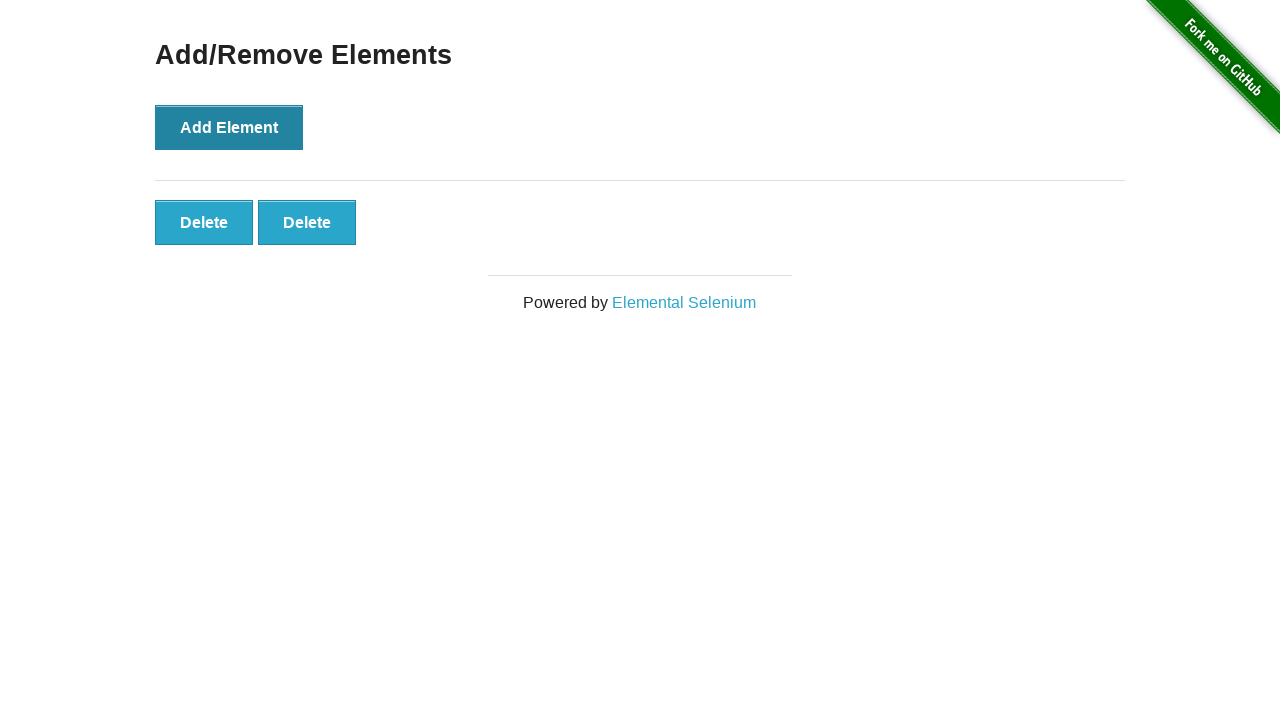

Assertion passed: 2 delete buttons found
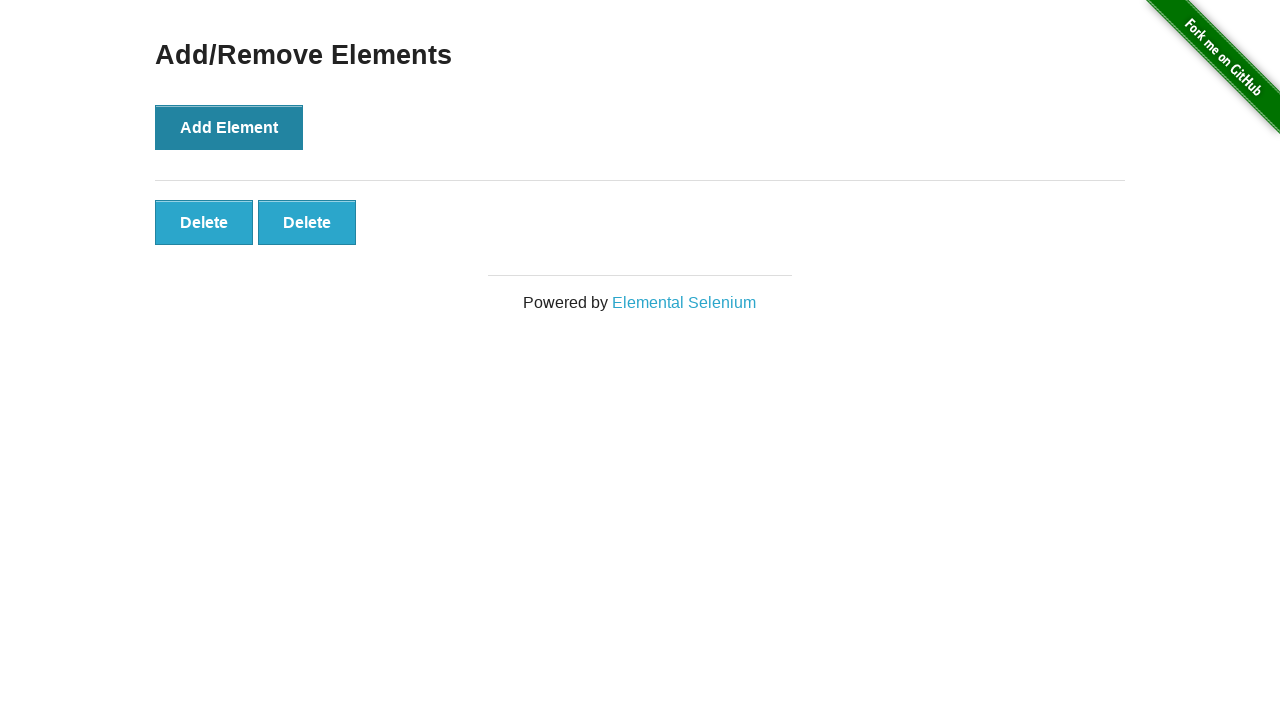

Clicked first delete button to remove an element at (204, 222) on xpath=//div[@id='elements']/button >> nth=0
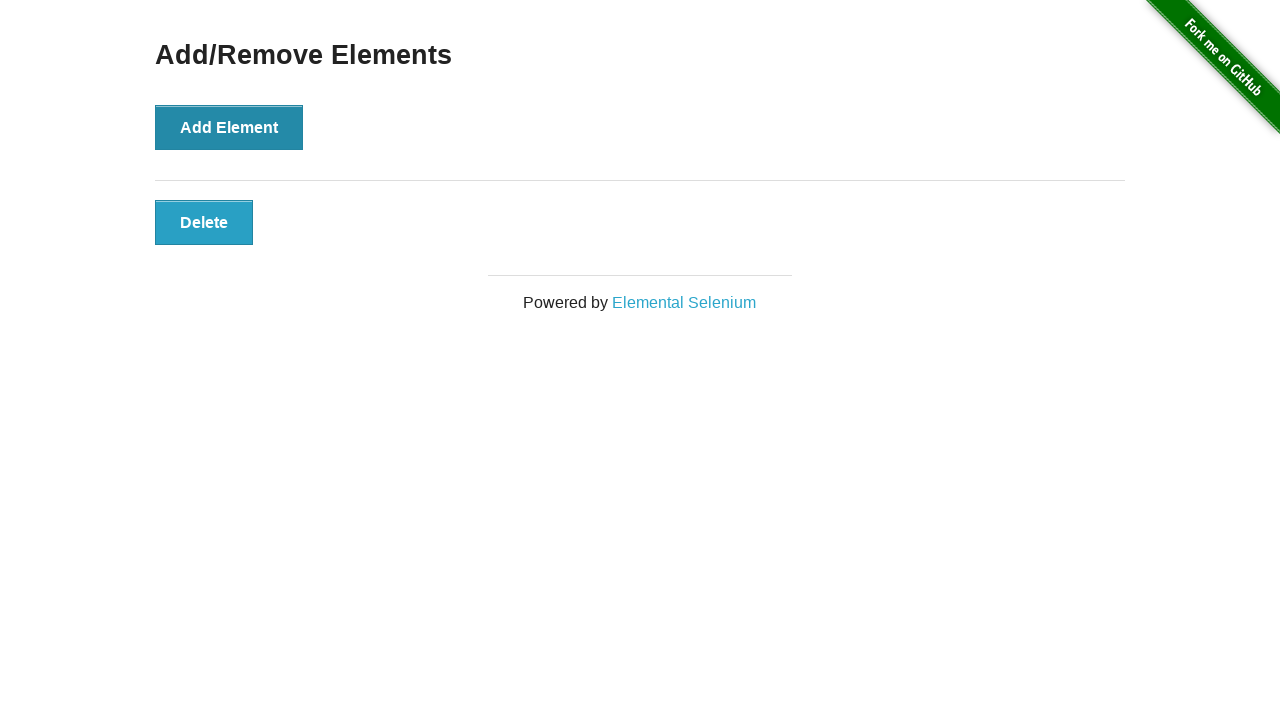

Queried for delete buttons after removing one element
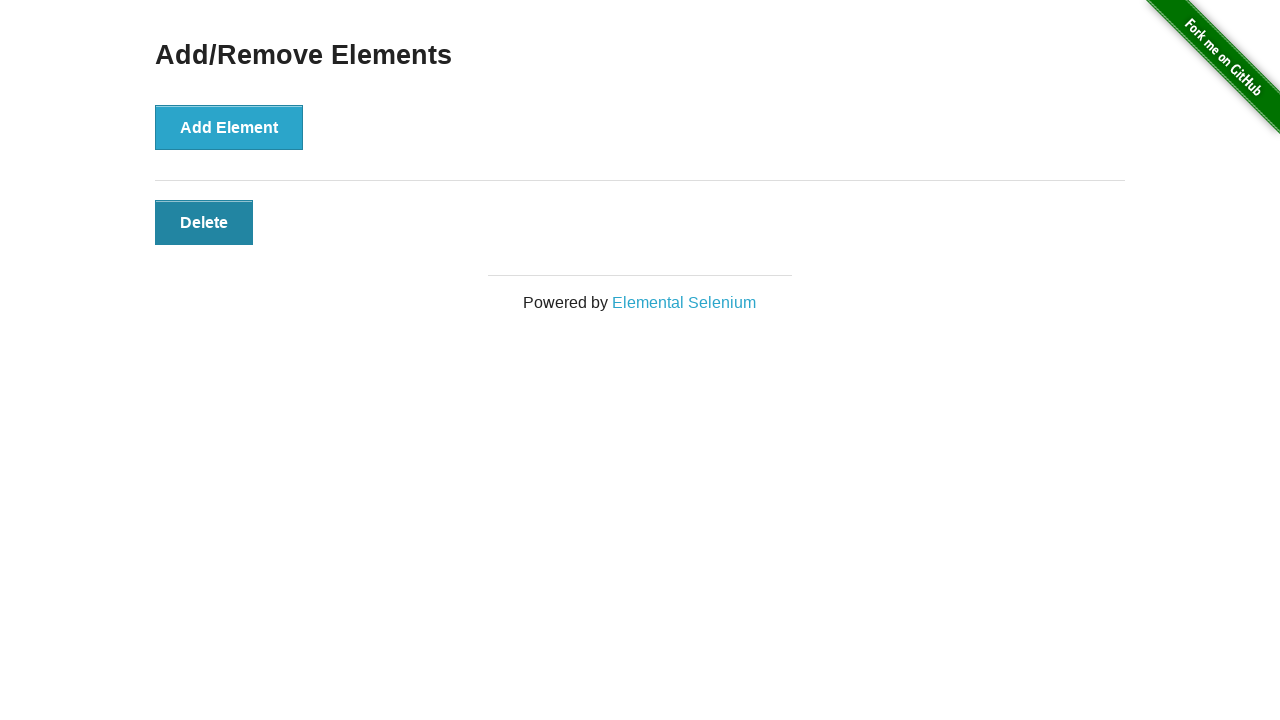

Assertion passed: 1 delete button remains
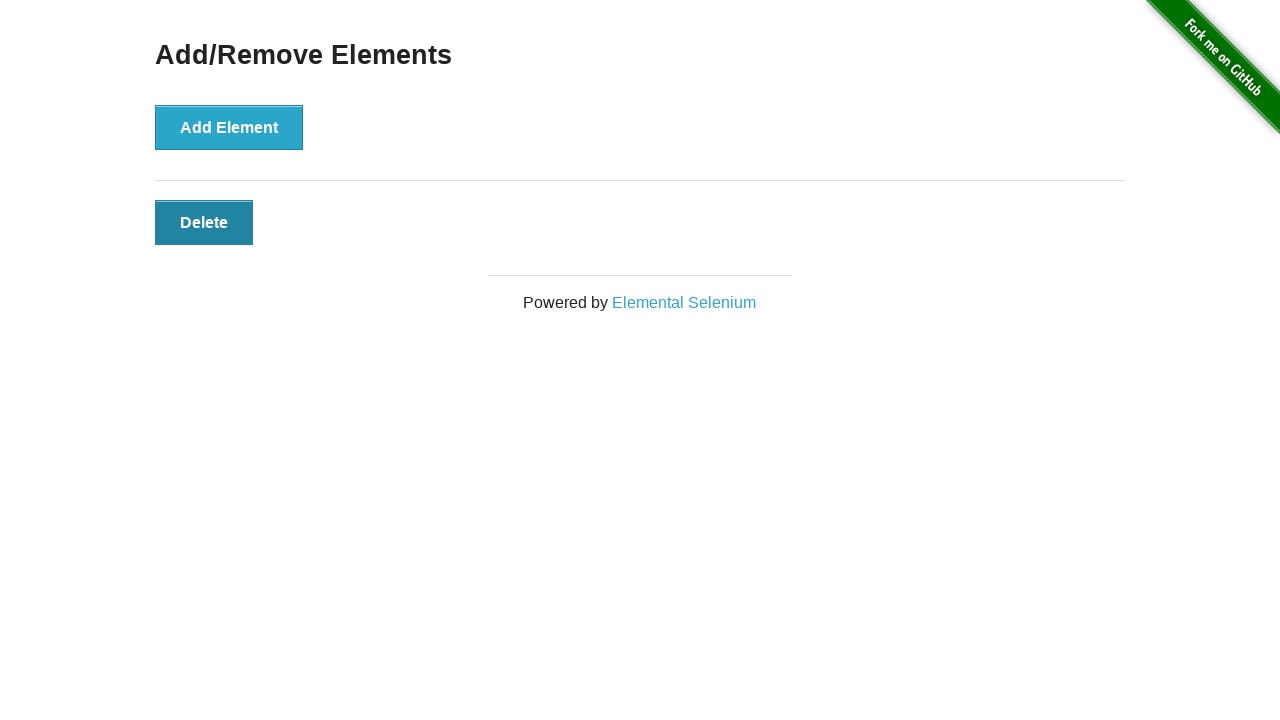

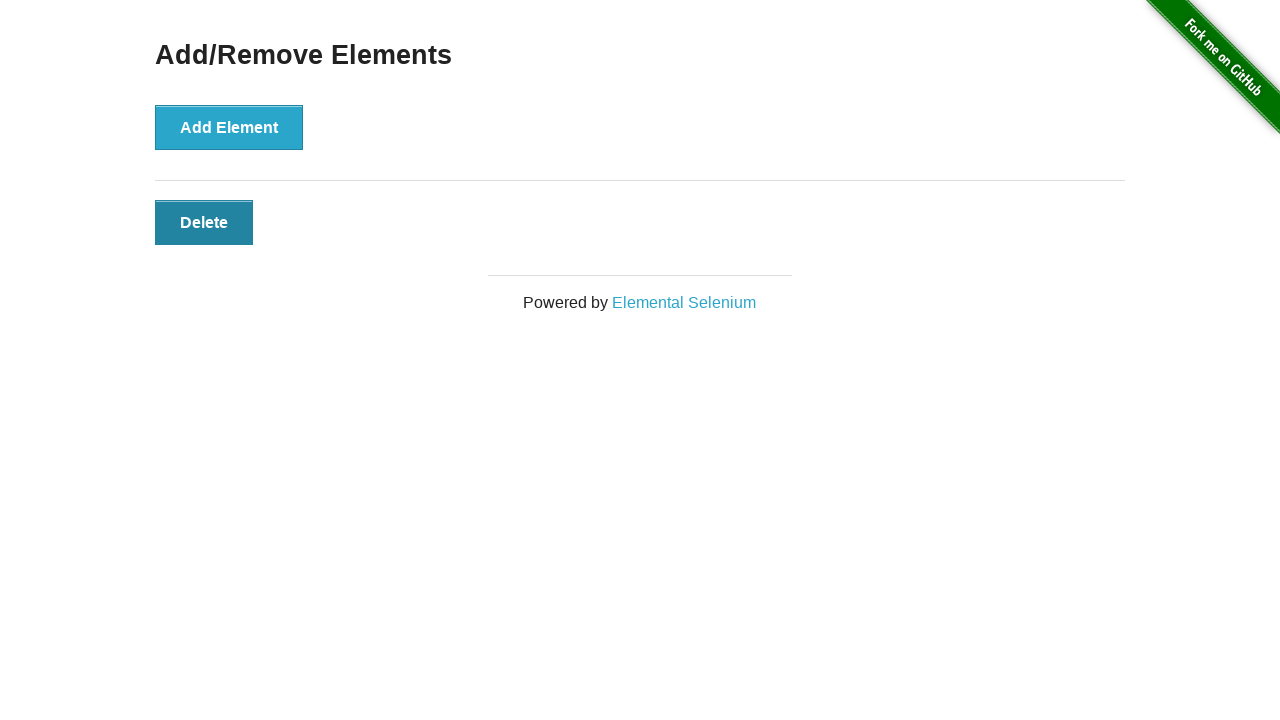